Tests the search functionality on a Cebraspe consultation page by entering a name in the search field, clicking the search button, and waiting for results to appear in a grid view.

Starting URL: https://security.cebraspe.org.br/PAS_21/Consulta1Chamada2Semestre_582AECCD/default.aspx

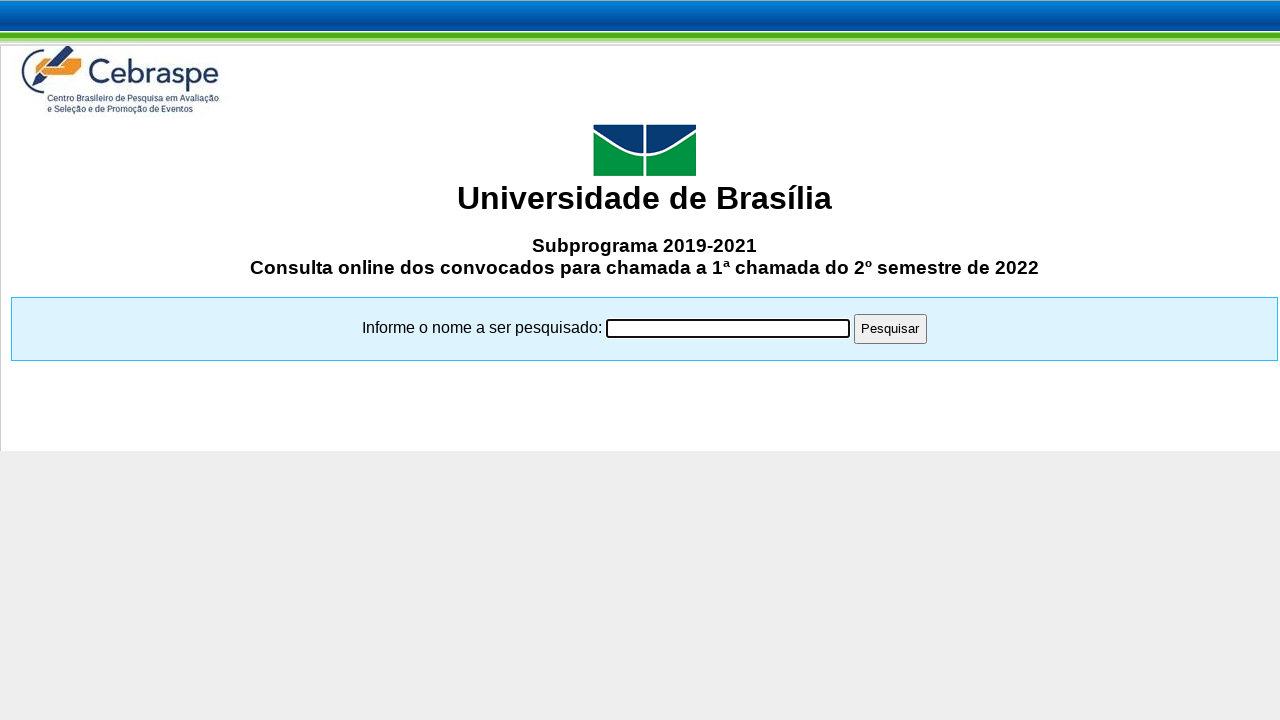

Search input field loaded
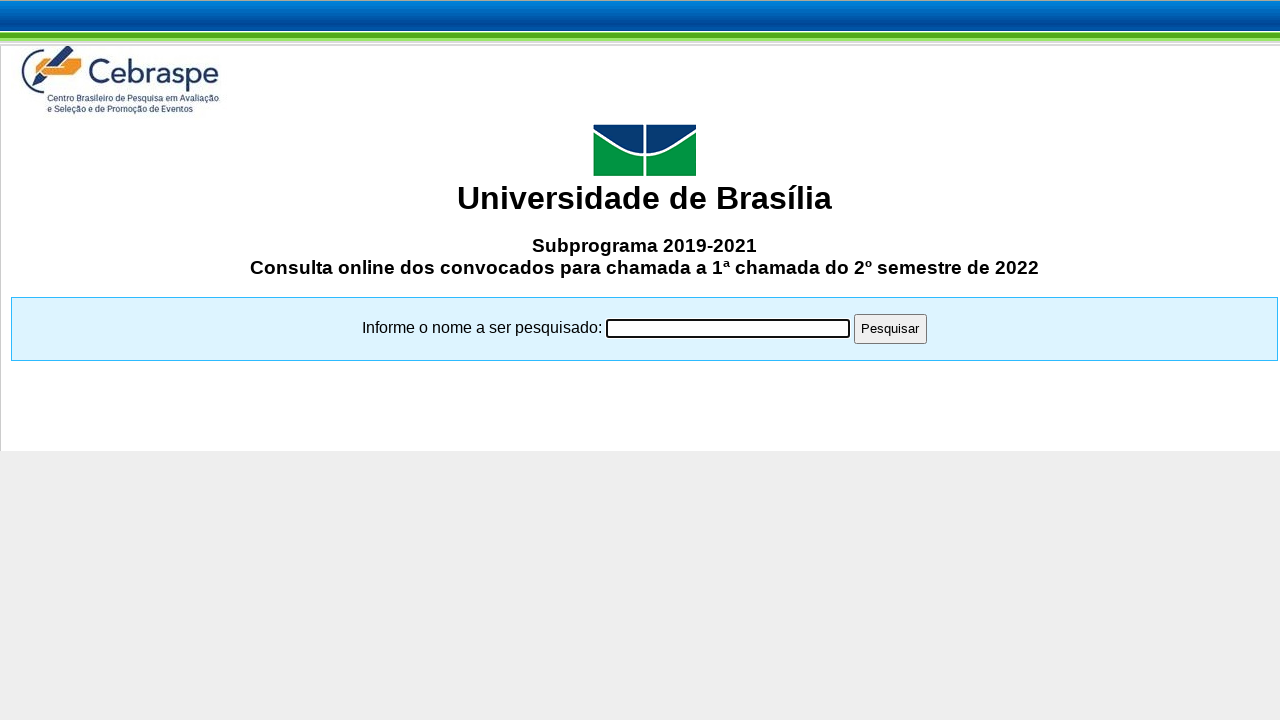

Entered 'Matheus Rodrigues da Silva' in the search field on input#txtNome
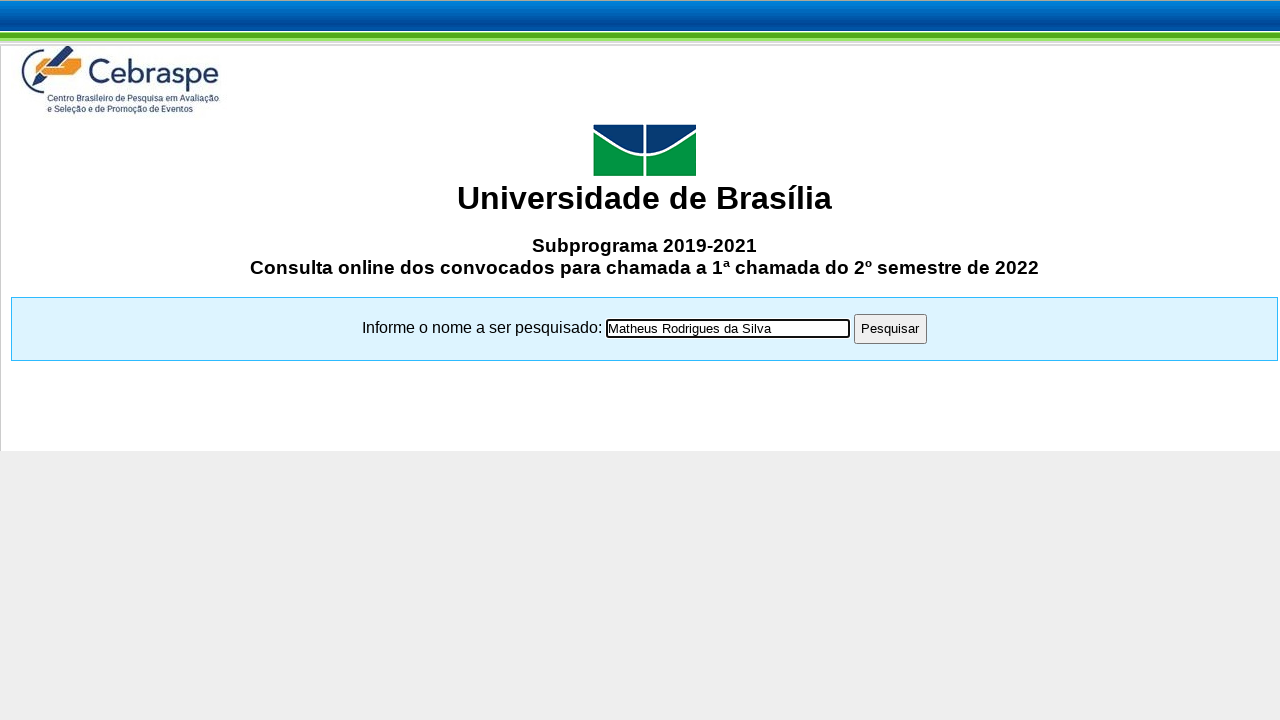

Clicked the search button to initiate search at (890, 329) on input#btnBuscar
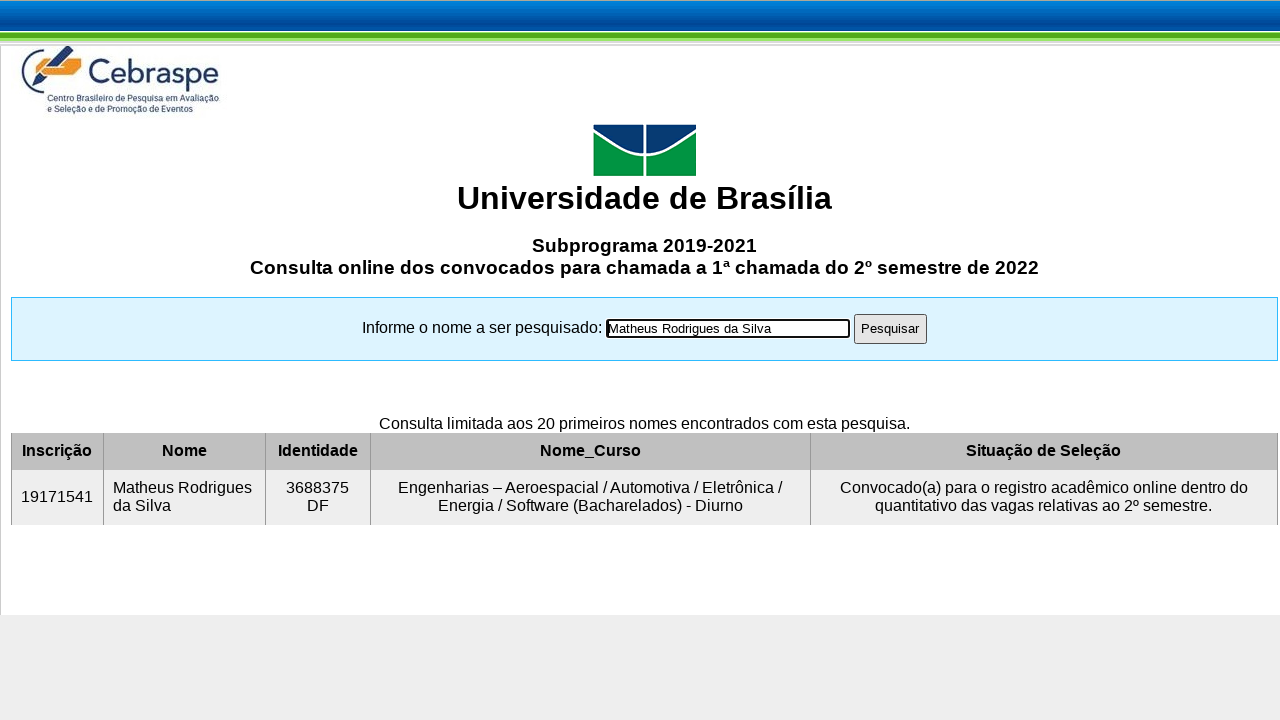

Search results grid loaded with candidate data
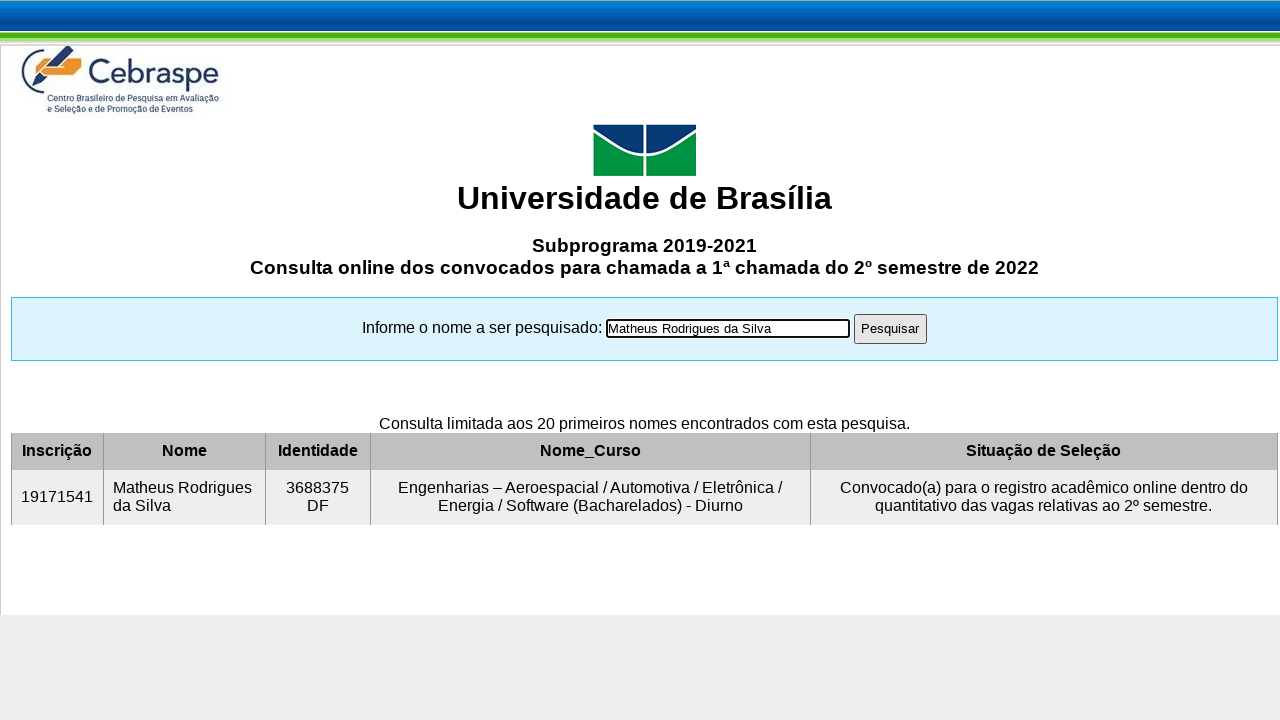

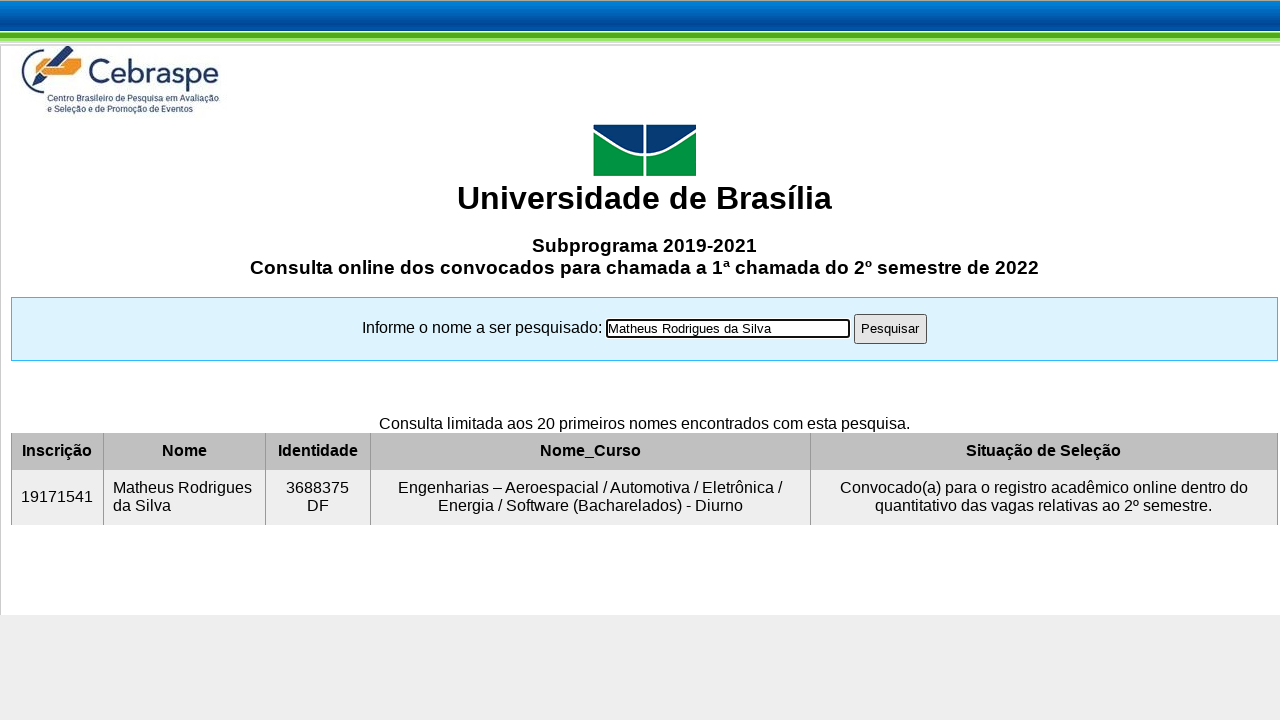